Navigates to Freshworks website and checks if the Freshworks logo is displayed on the page

Starting URL: https://www.freshworks.com/

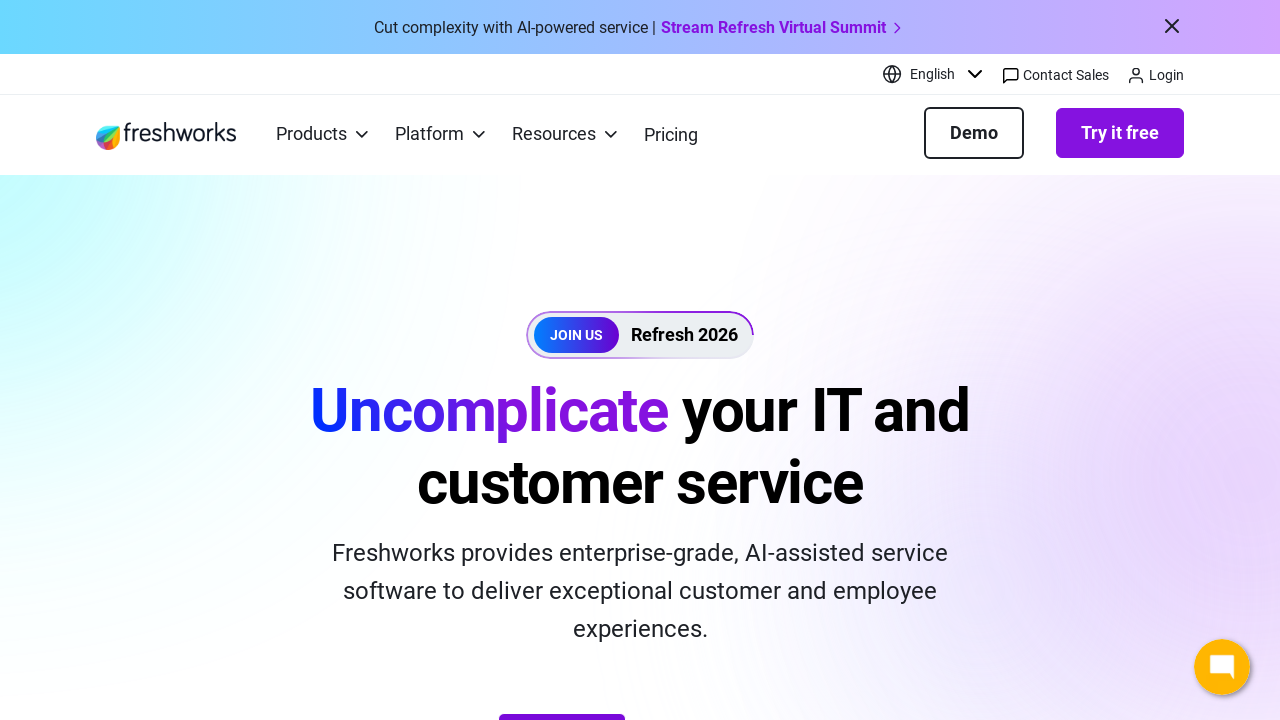

Navigated to Freshworks website
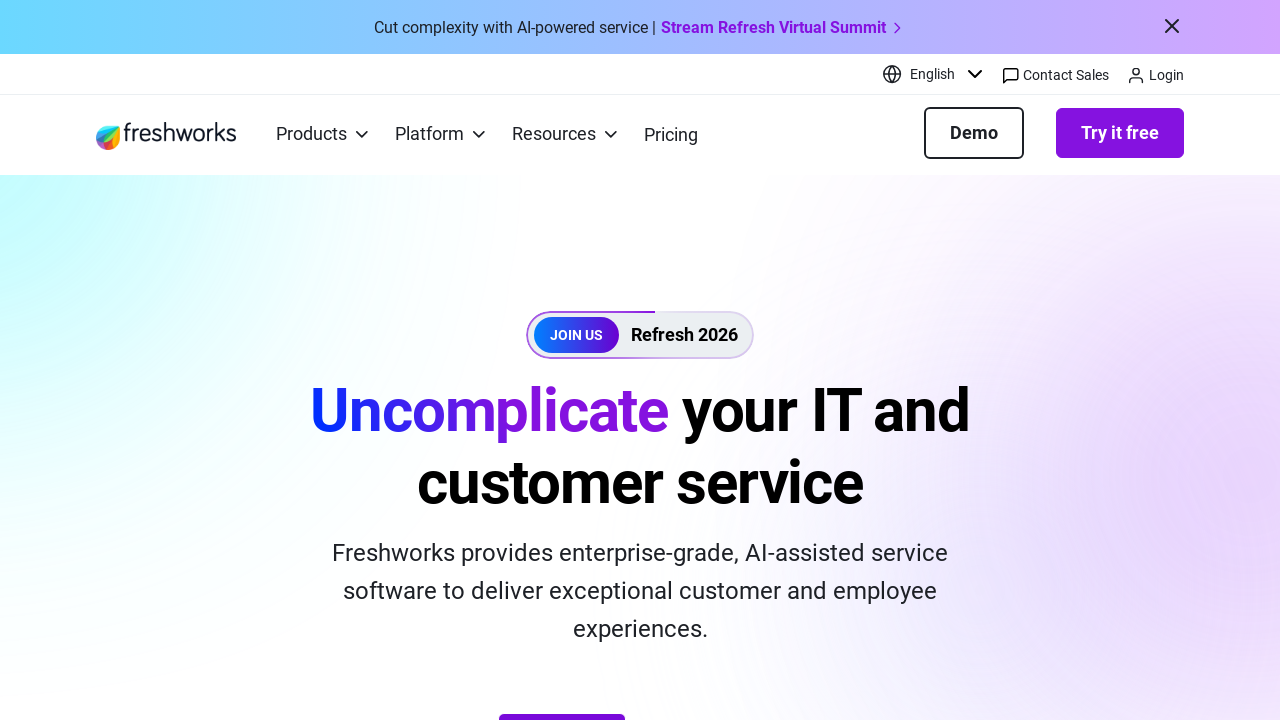

Freshworks logo became visible
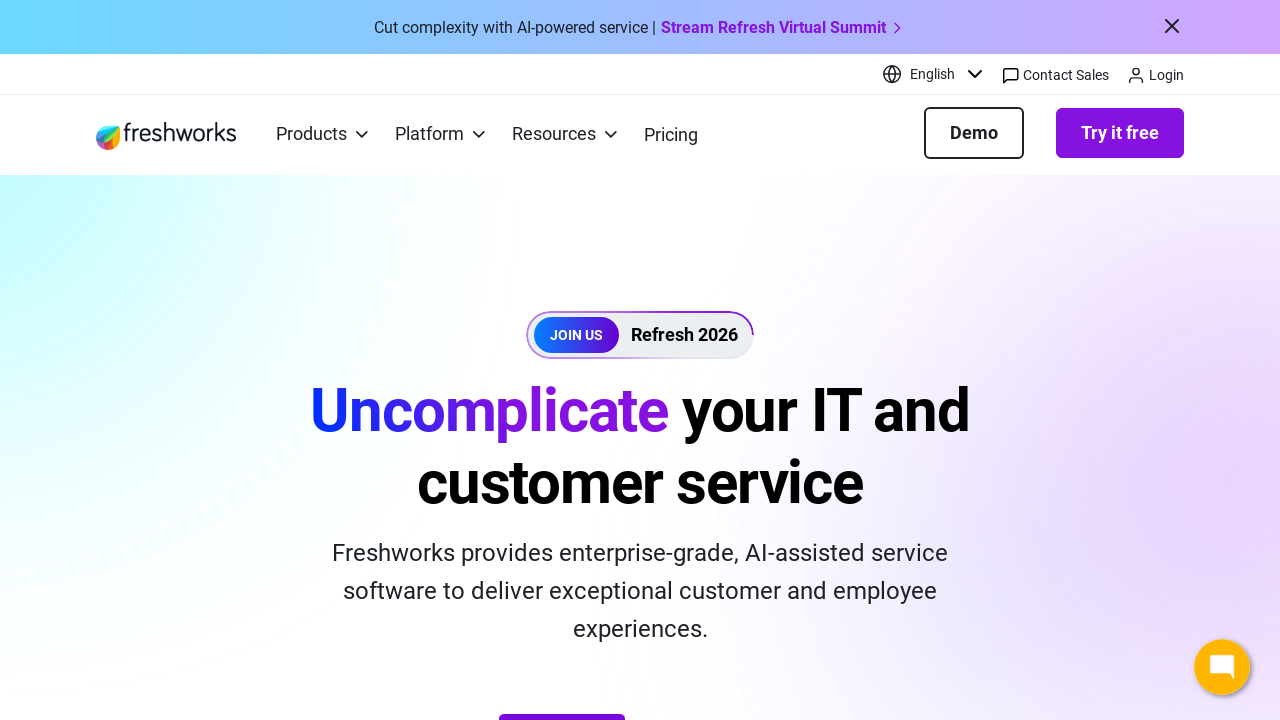

Verified that Freshworks logo is displayed on the page
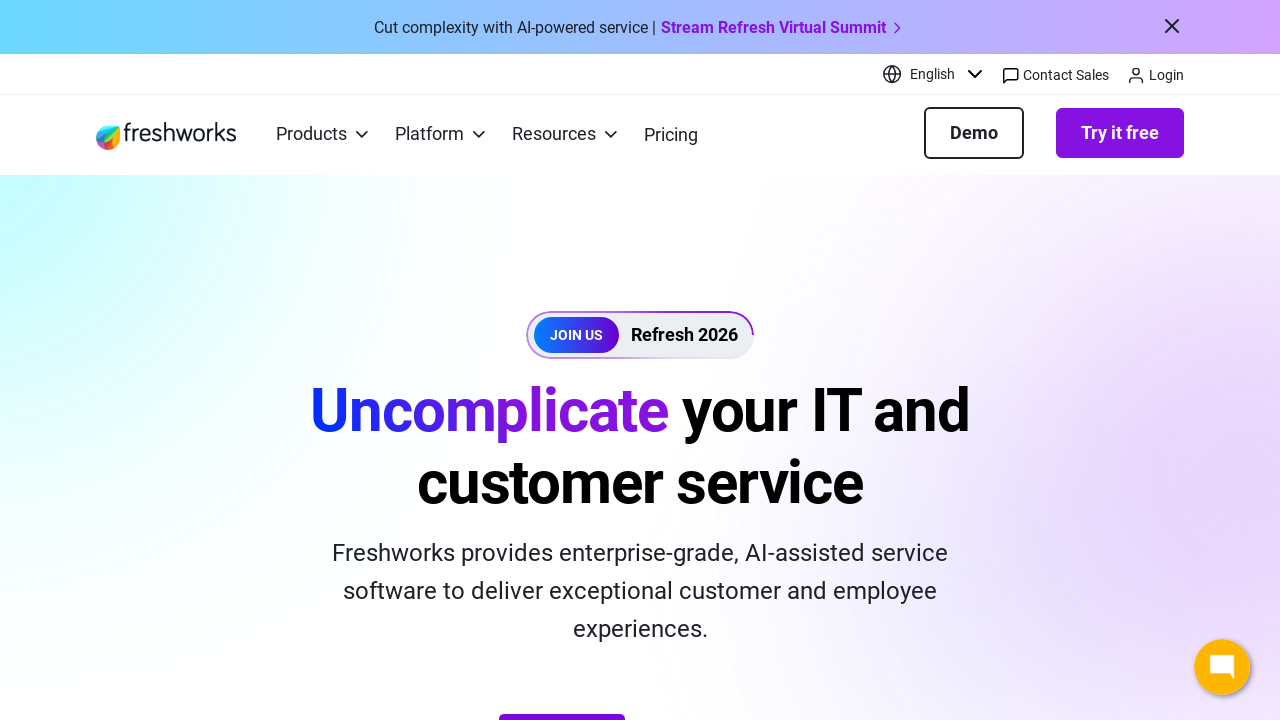

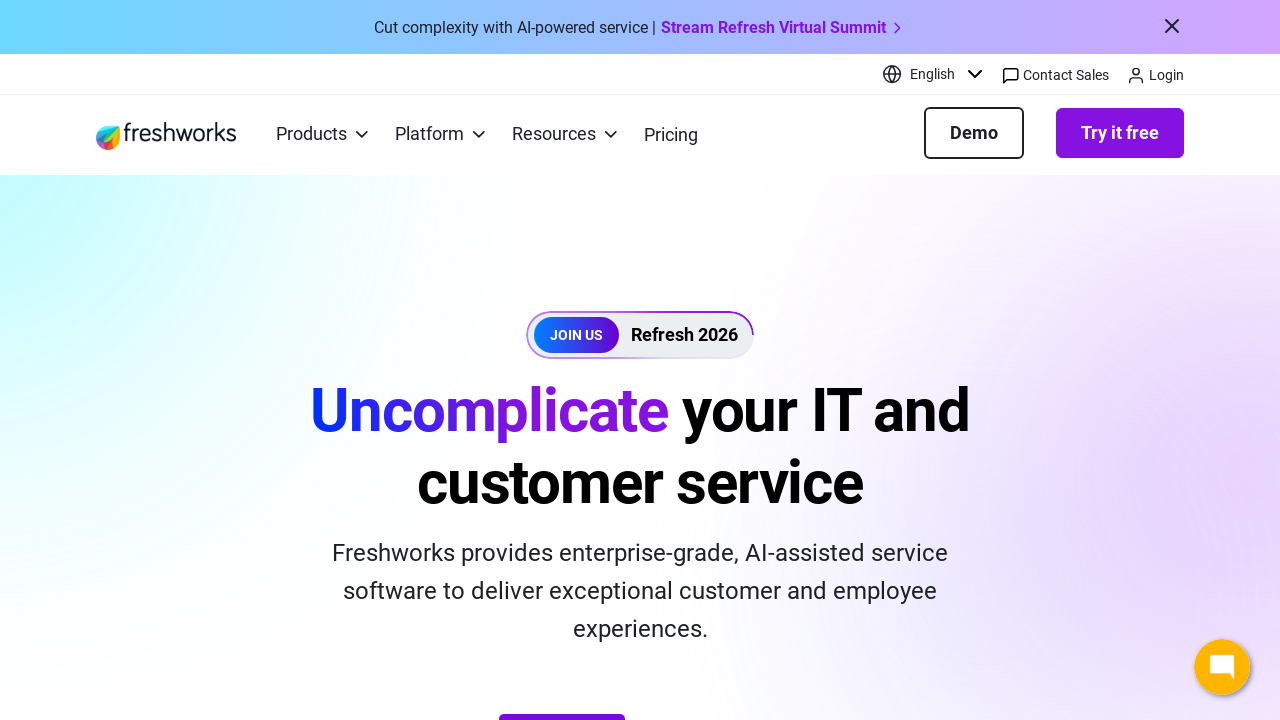